Tests sortable functionality by dragging and dropping the first item to the fourth position using mouse actions

Starting URL: https://jqueryui.com/sortable/

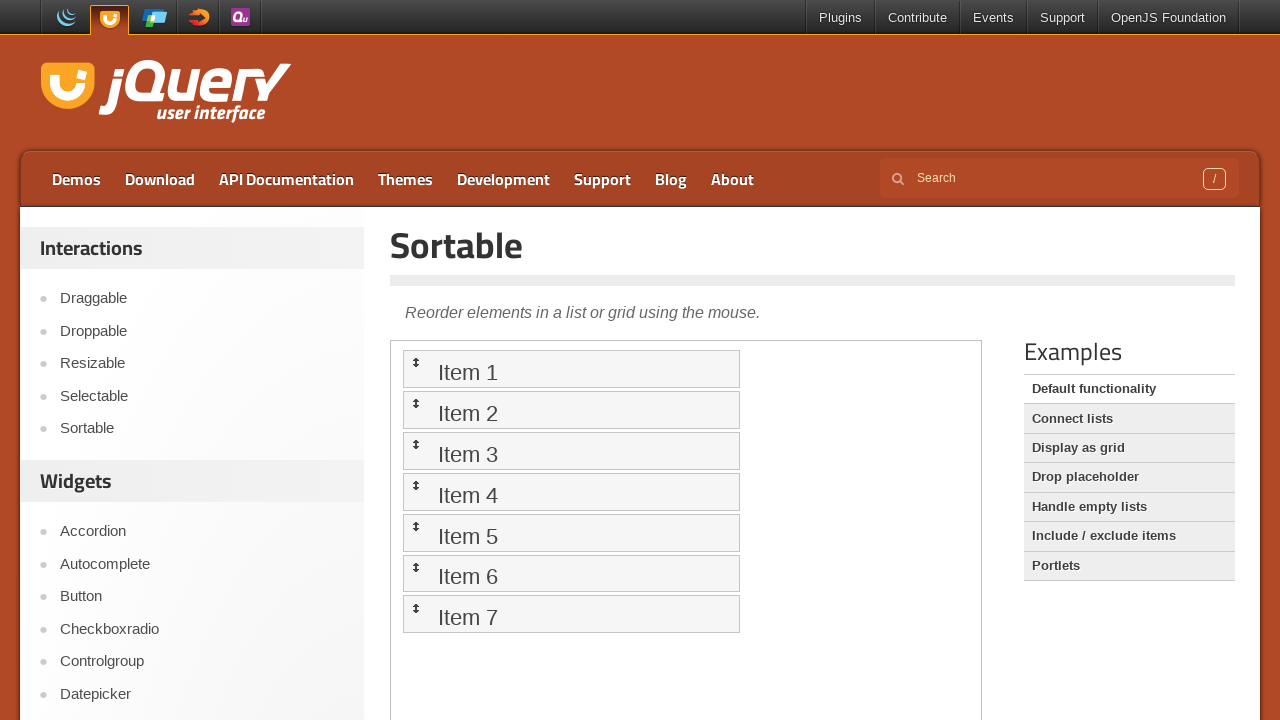

Scrolled down 500px to make sortable element visible
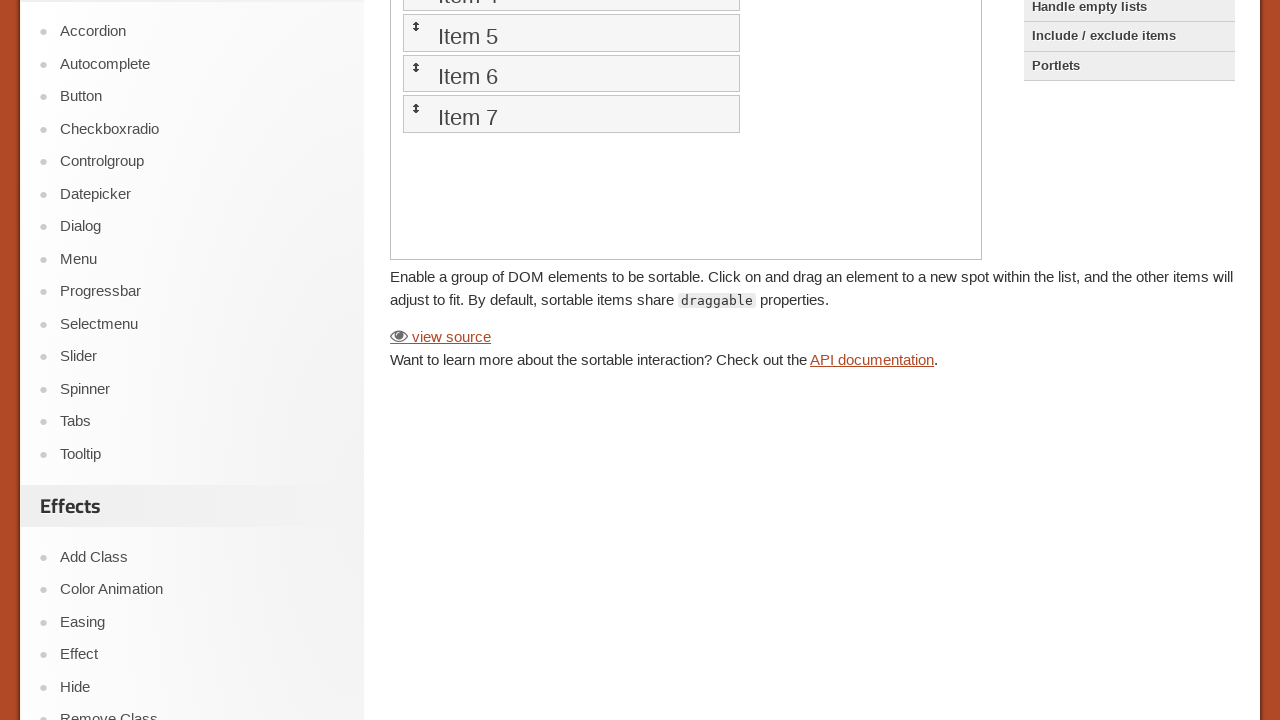

Located the iframe containing the sortable demo
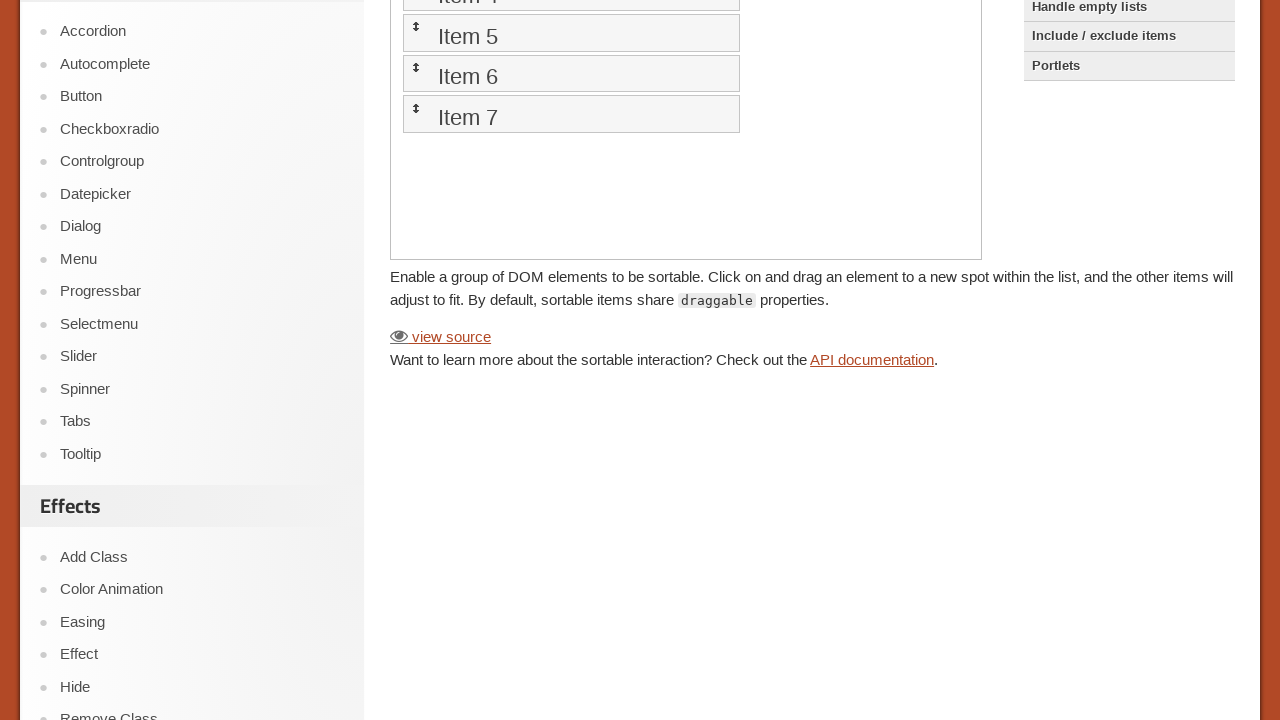

Set sortable frame reference
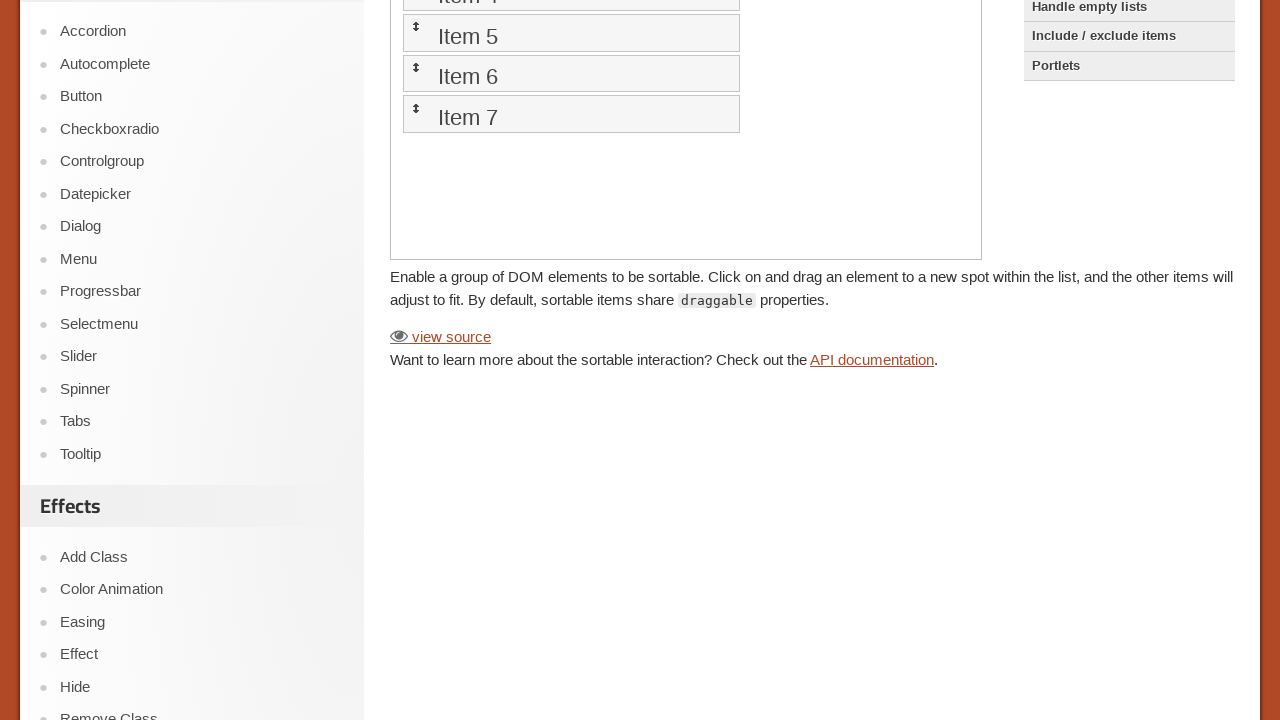

Located the first item in the sortable list
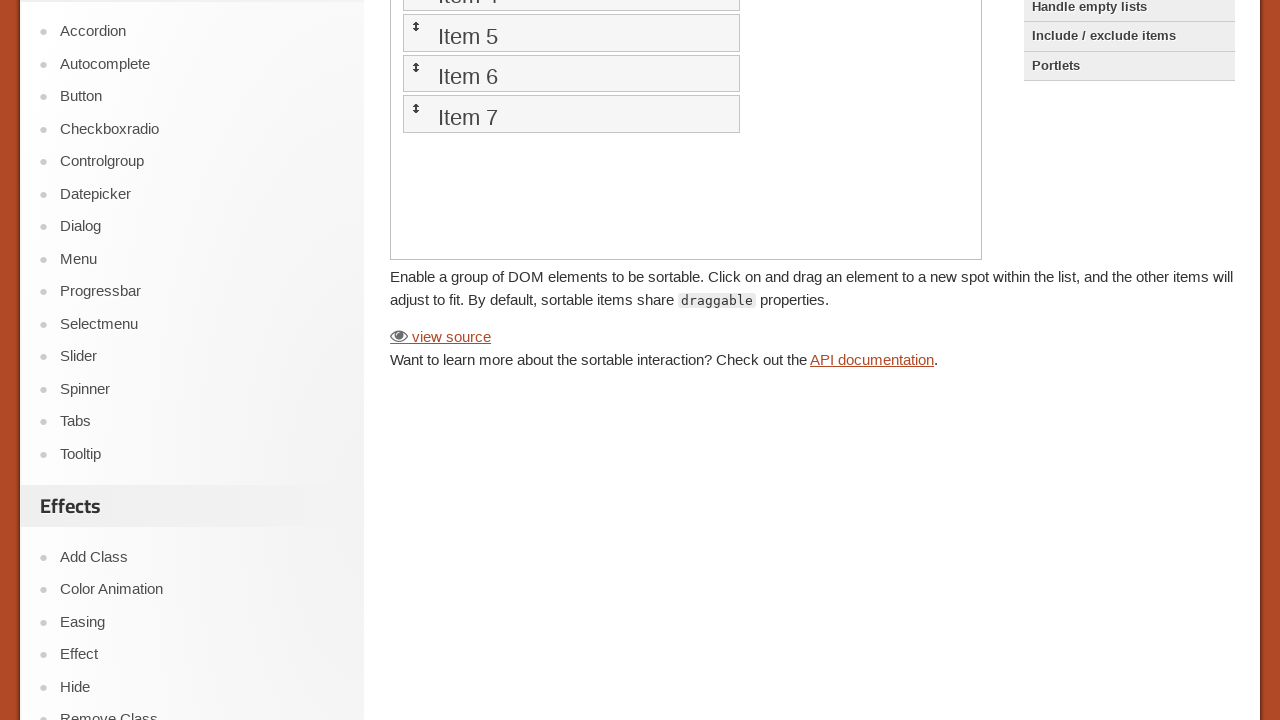

Located the fourth item in the sortable list
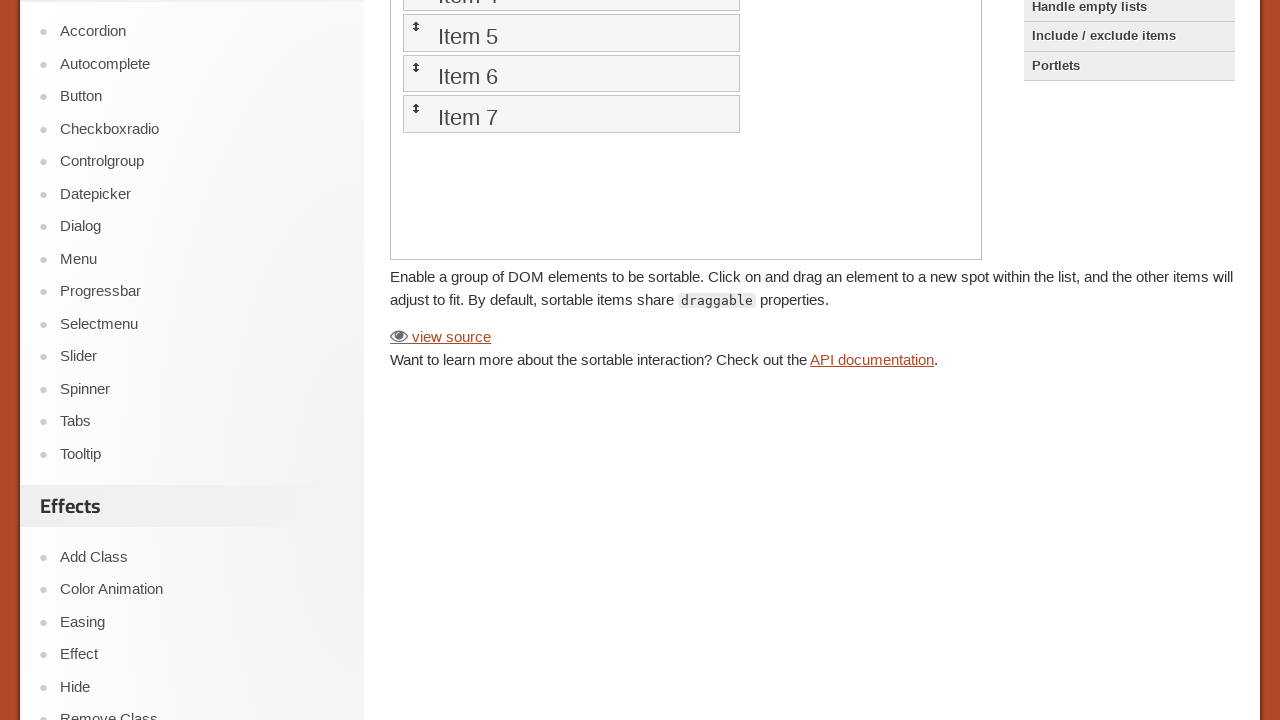

Dragged the first item to the fourth position at (571, 484)
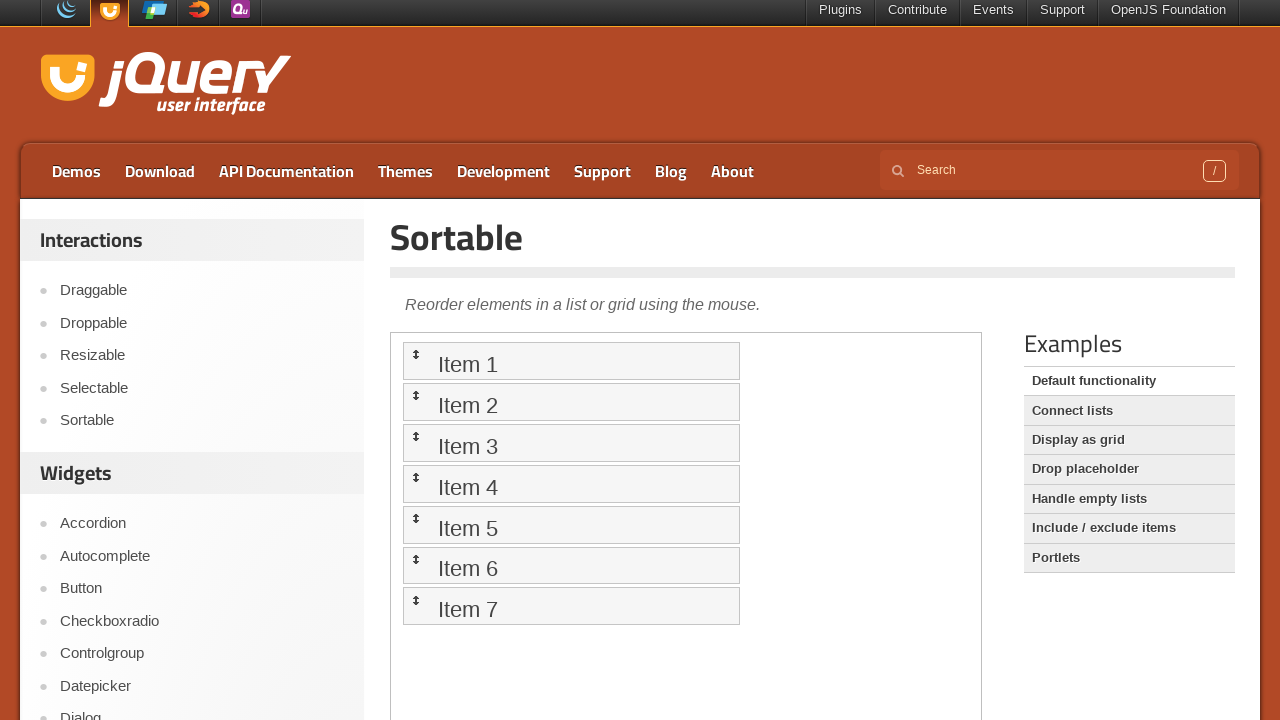

Waited 2 seconds for the drag and drop animation to complete
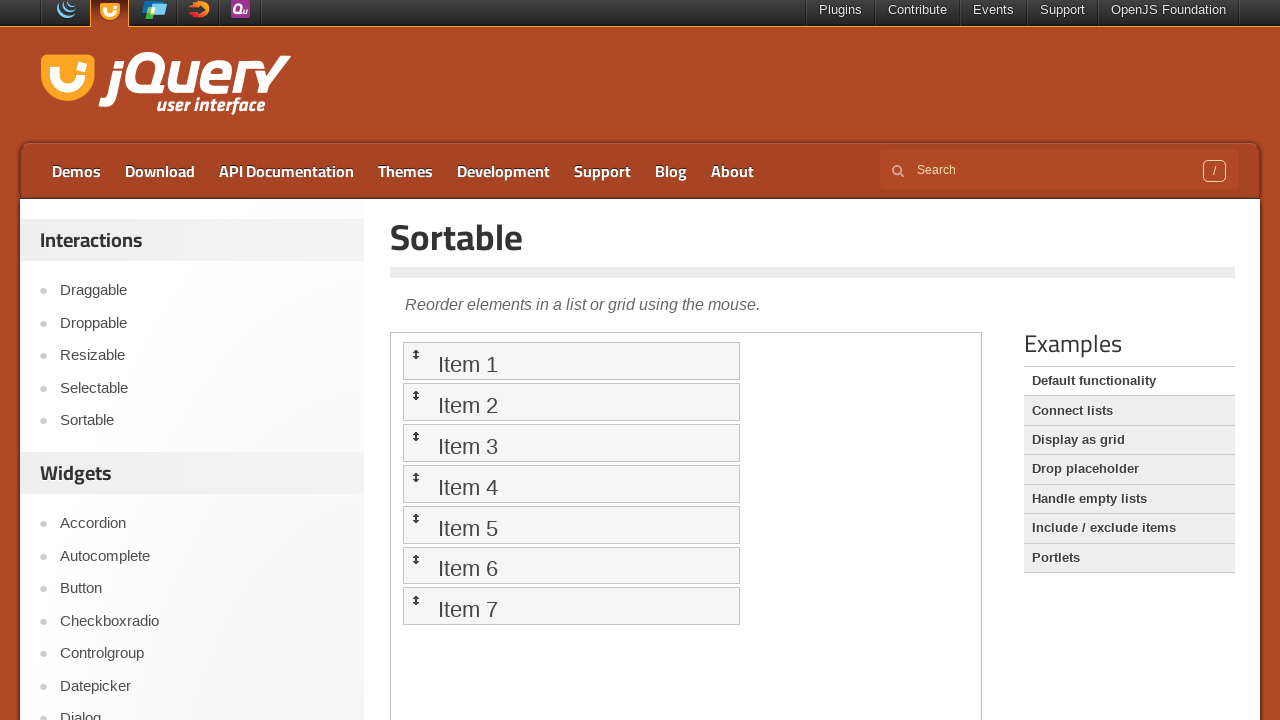

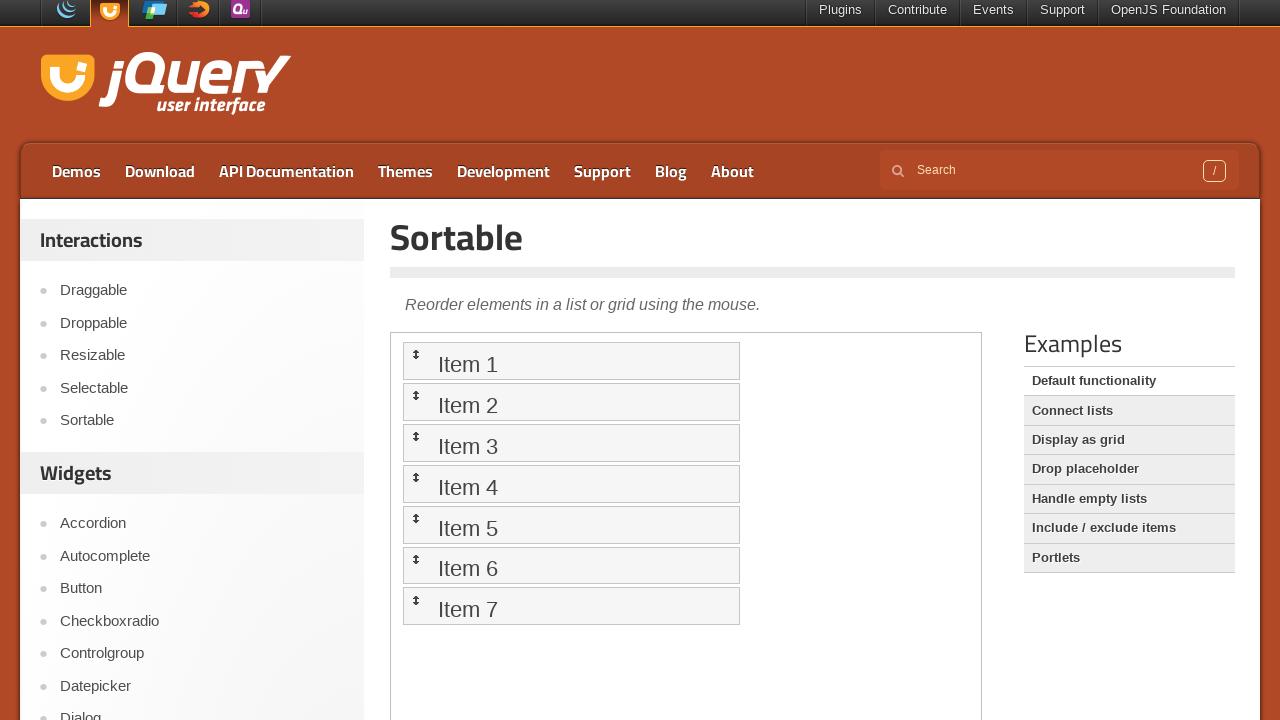